Navigates to Flipkart homepage, maximizes the window, and takes a screenshot of the page

Starting URL: https://www.flipkart.com/

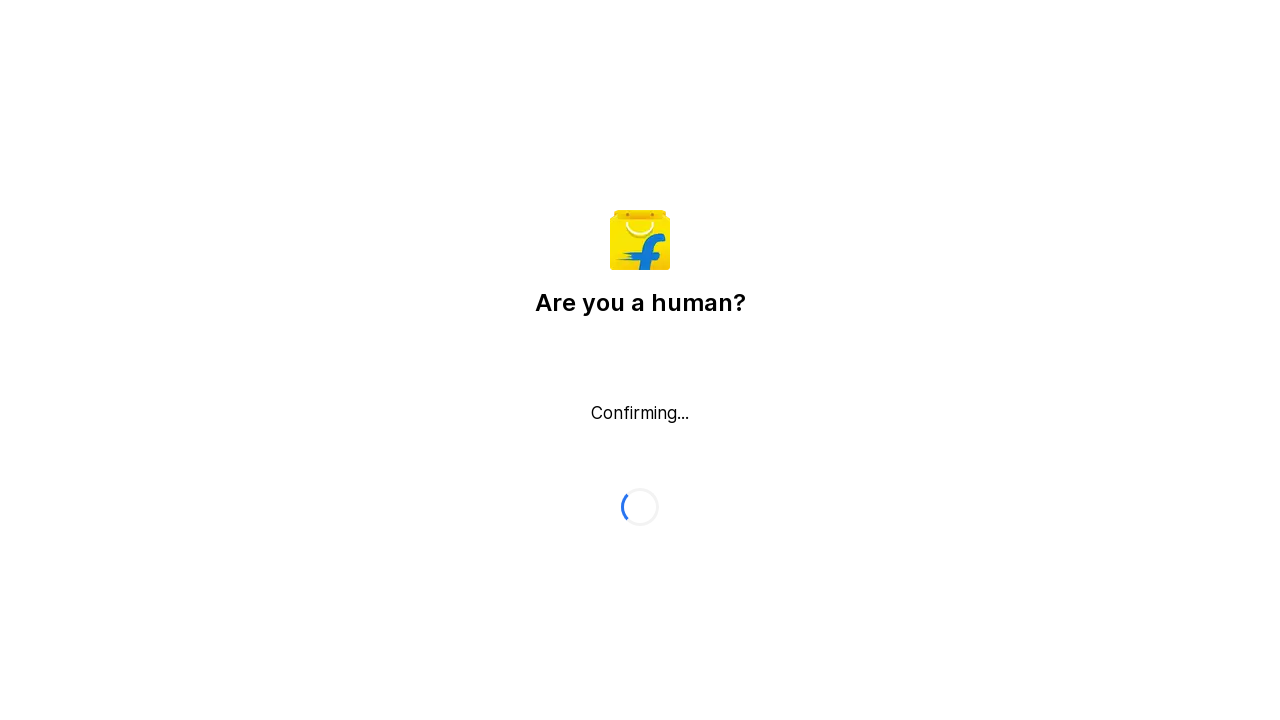

Set viewport size to 1920x1080
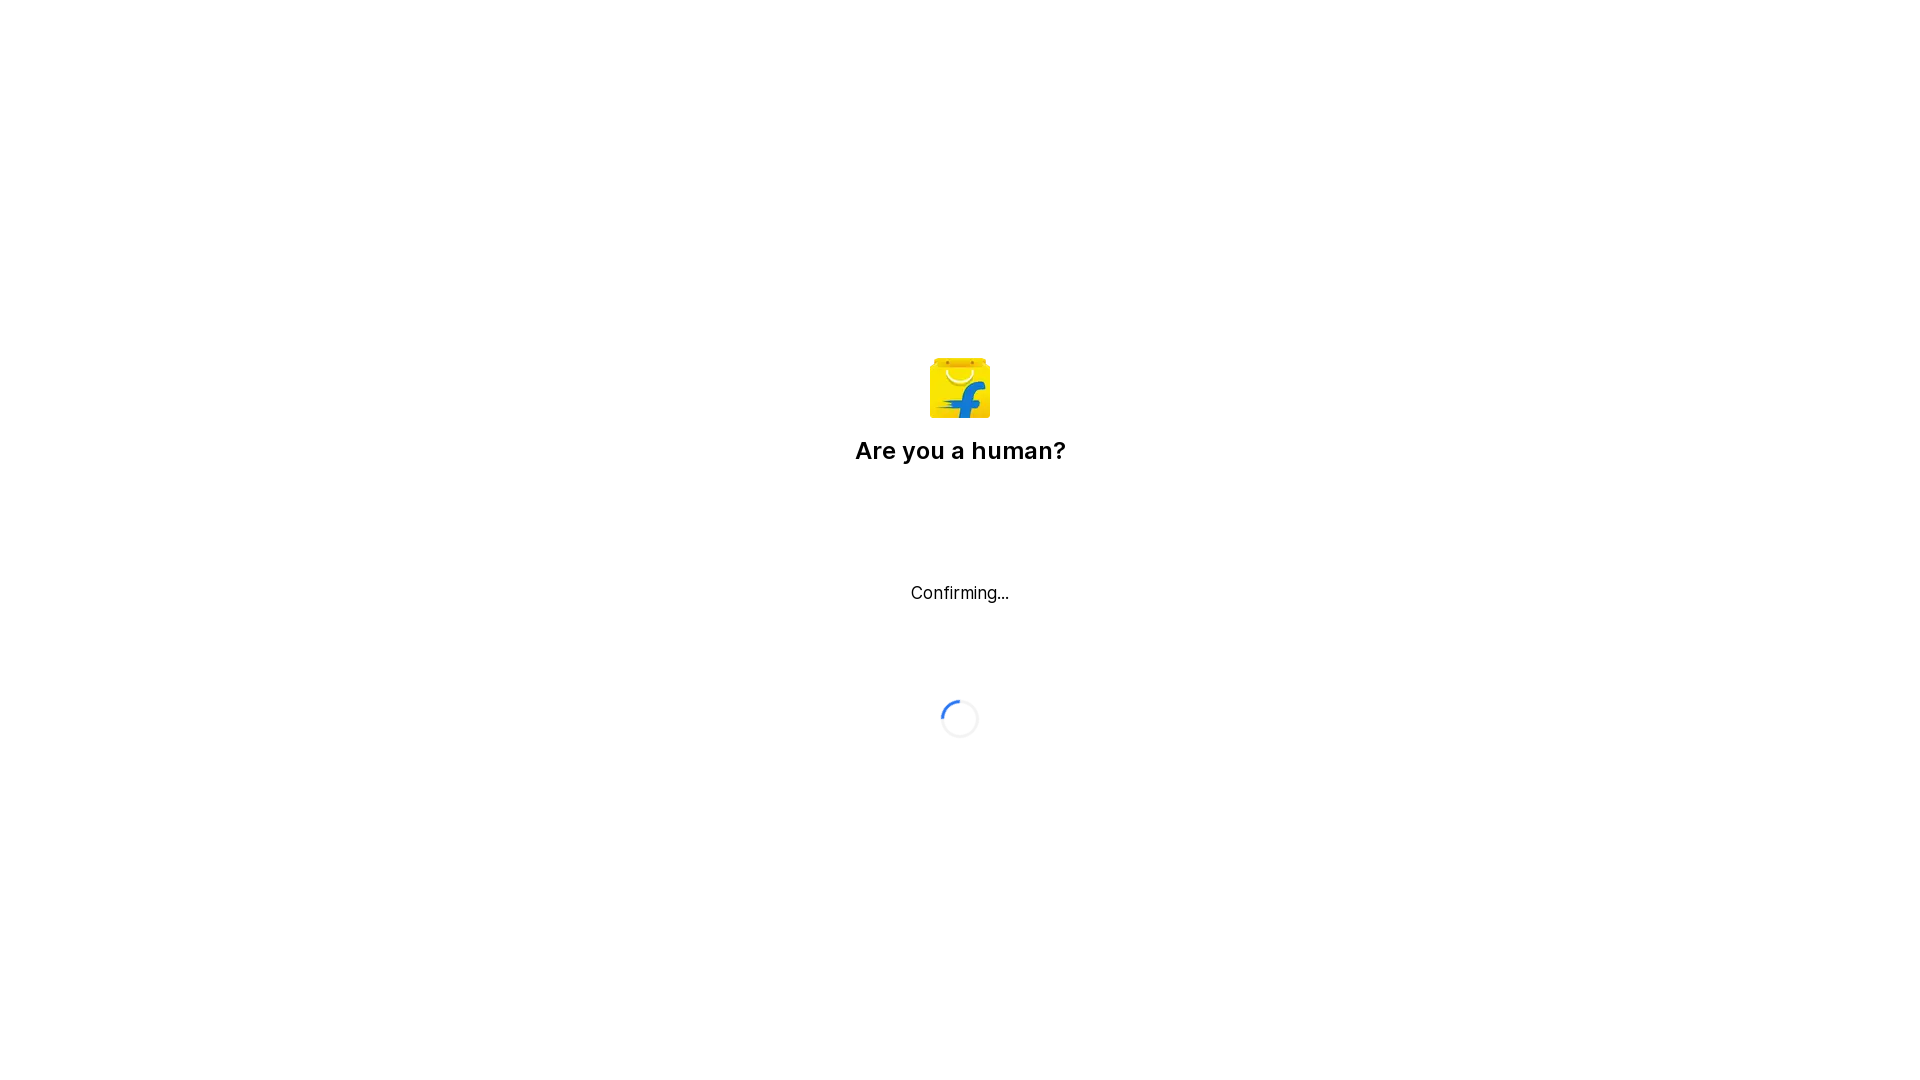

Waited for page to load (networkidle state)
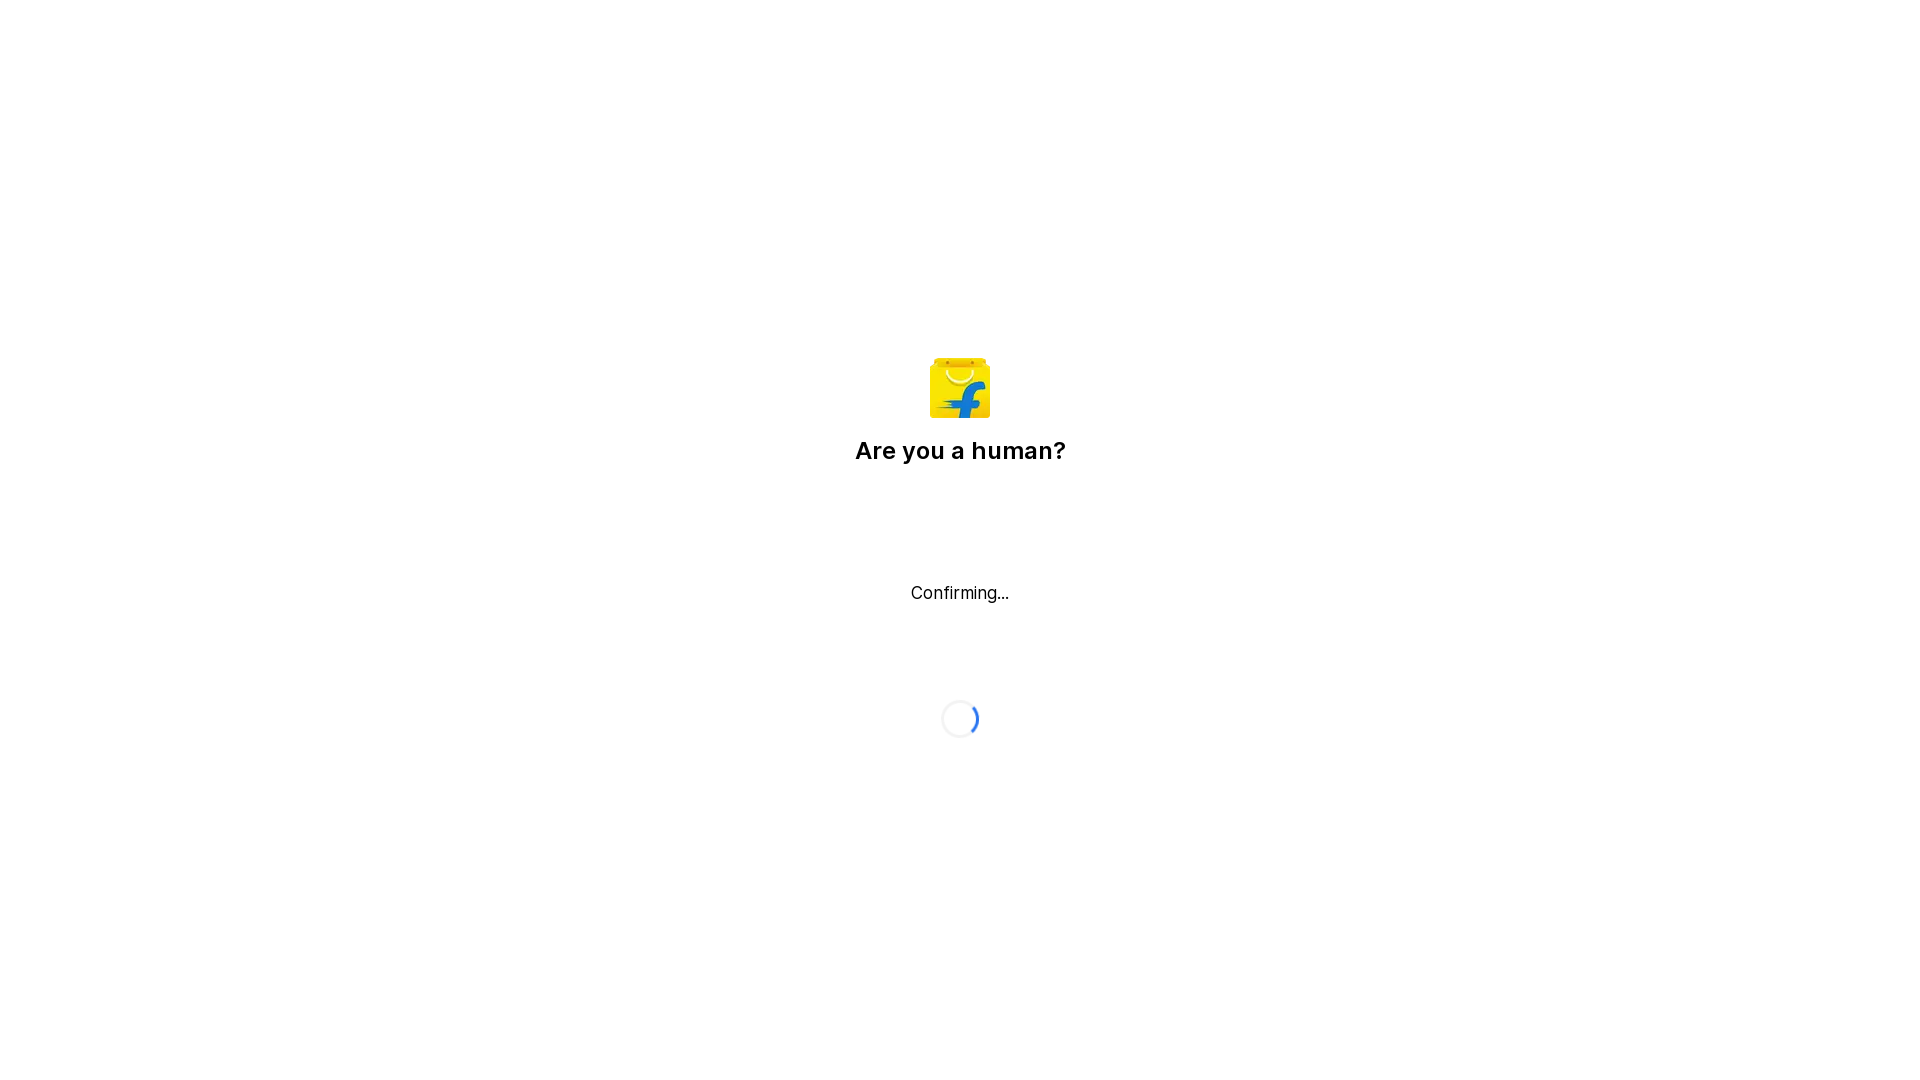

Captured final screenshot of Flipkart homepage
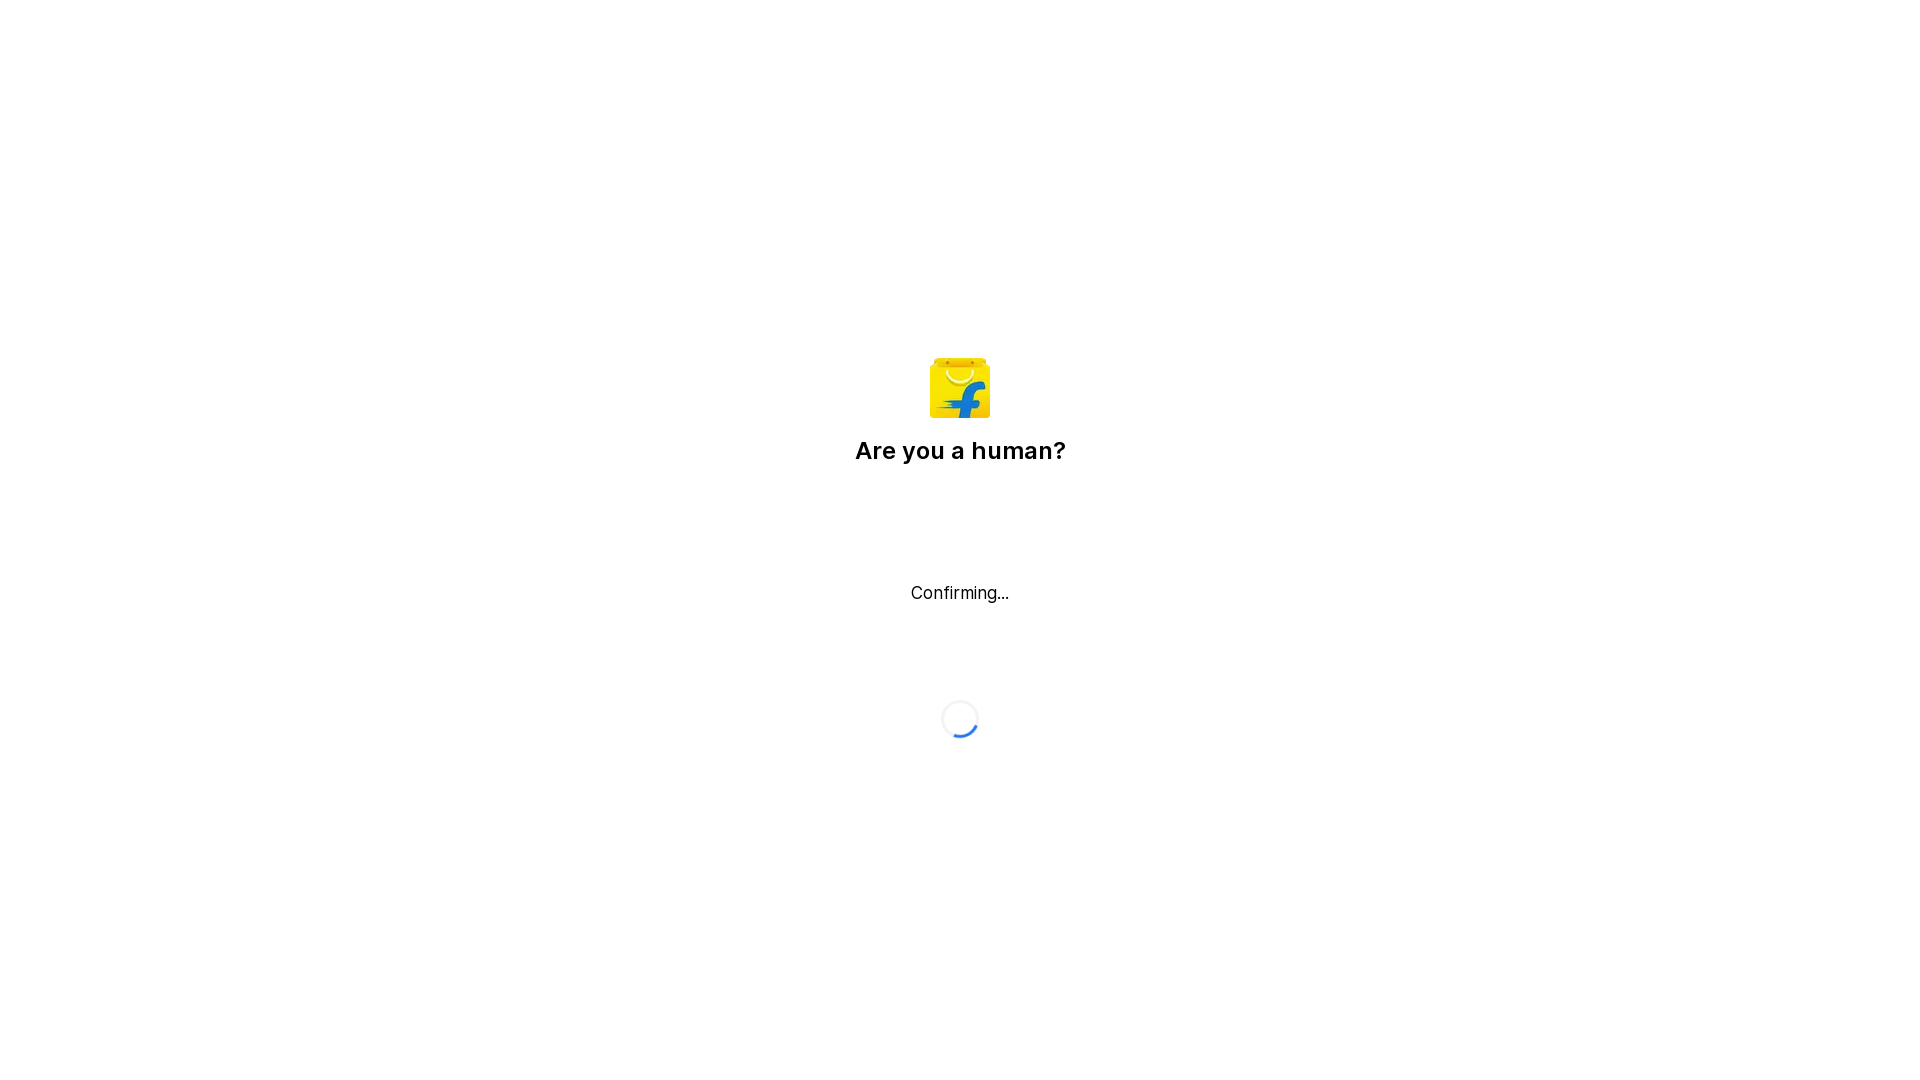

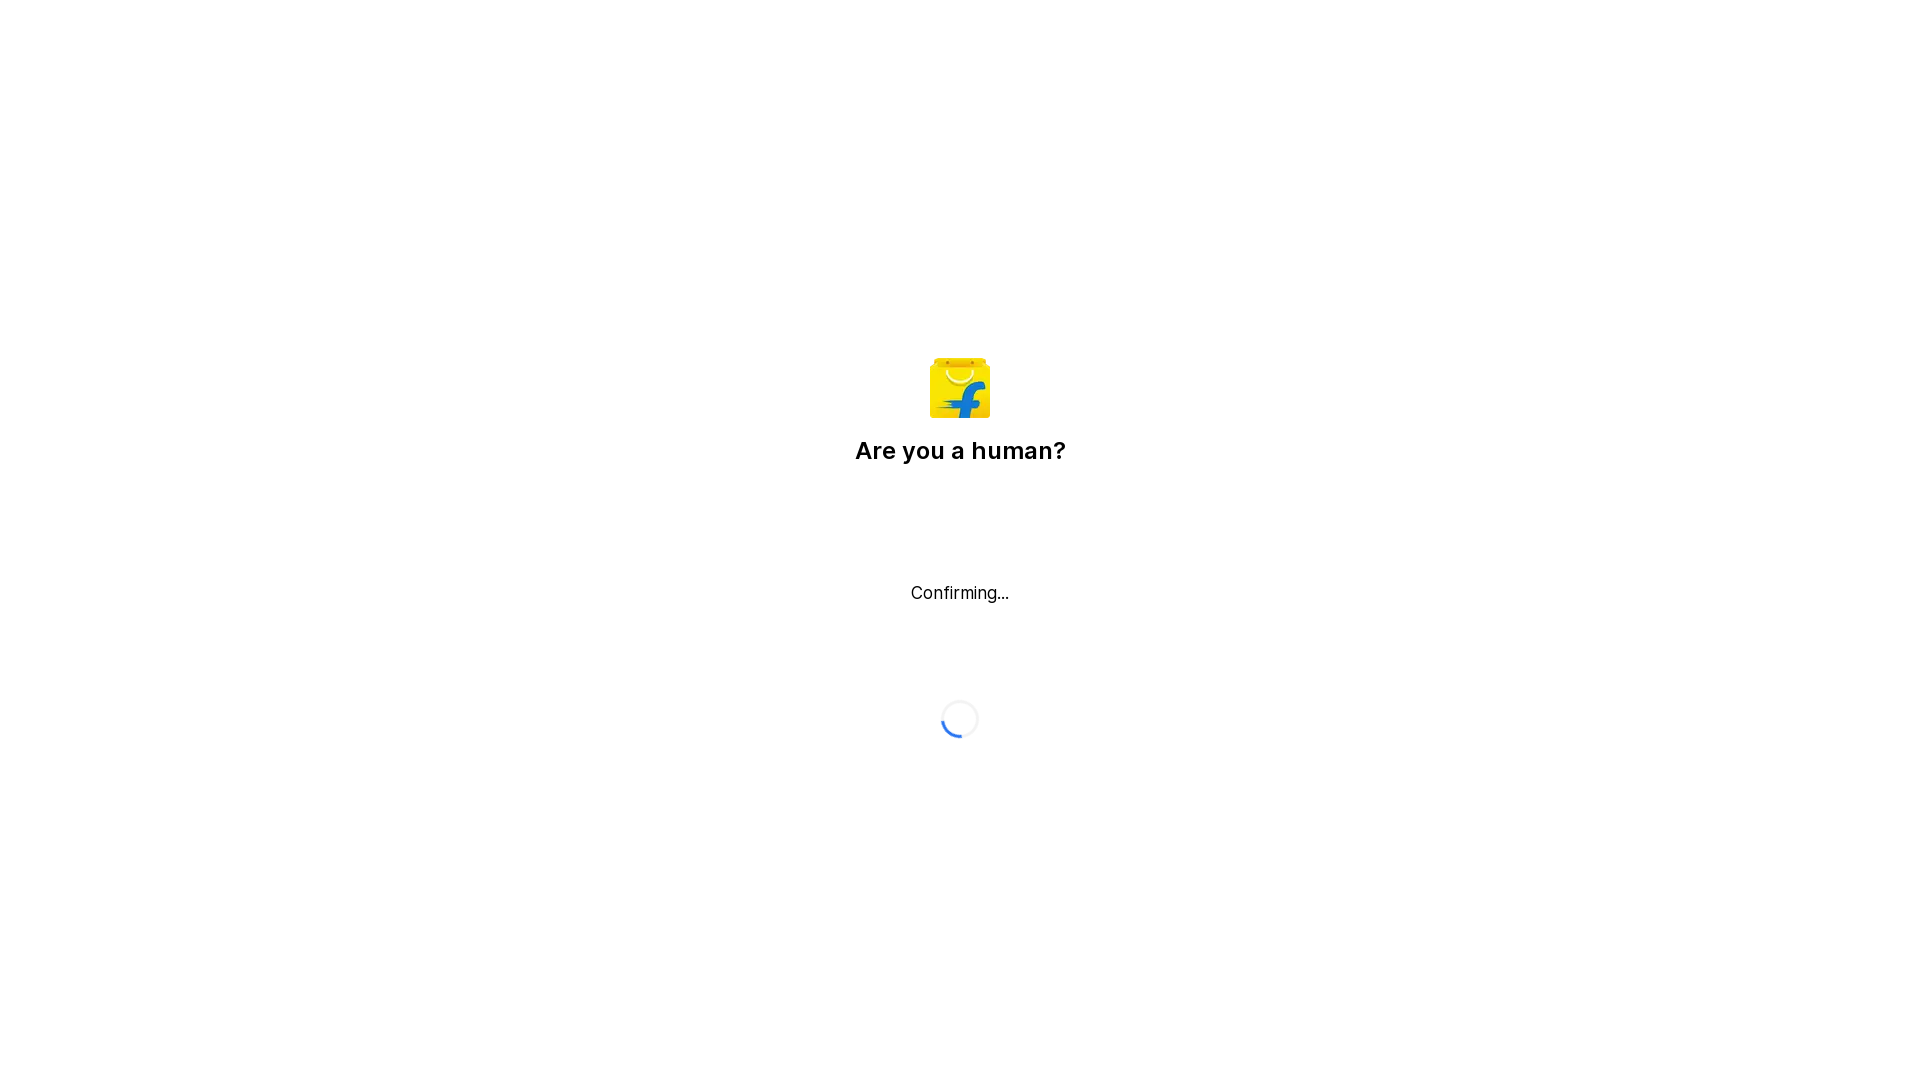